Tests adding multiple todo items by filling the input field and pressing Enter, then verifying the items appear in the list.

Starting URL: https://demo.playwright.dev/todomvc

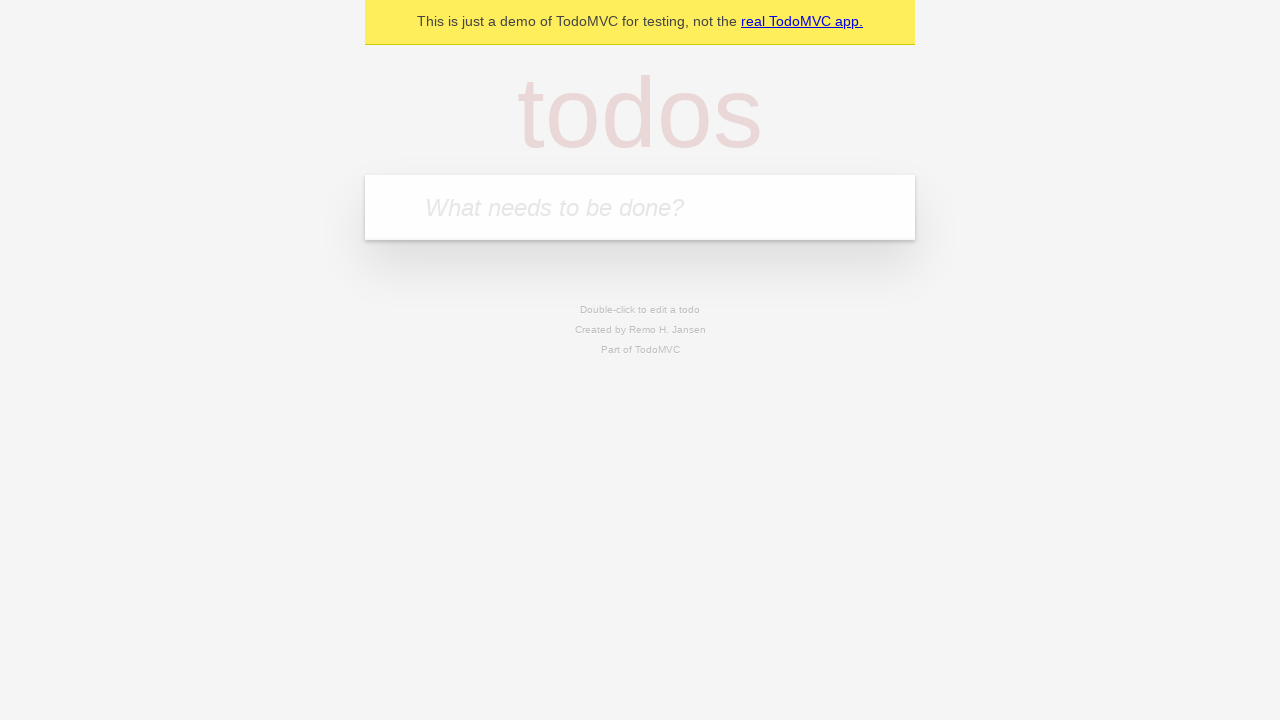

Located the 'What needs to be done?' input field
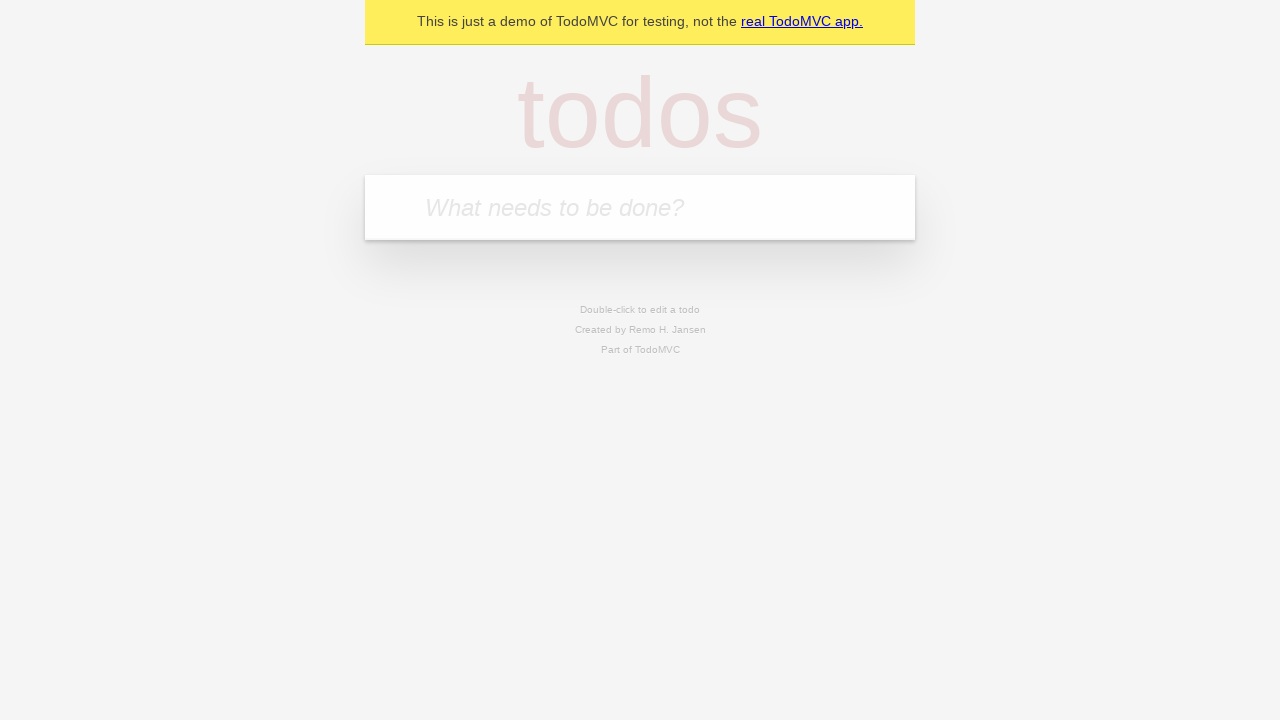

Filled input field with 'buy some cheese' on internal:attr=[placeholder="What needs to be done?"i]
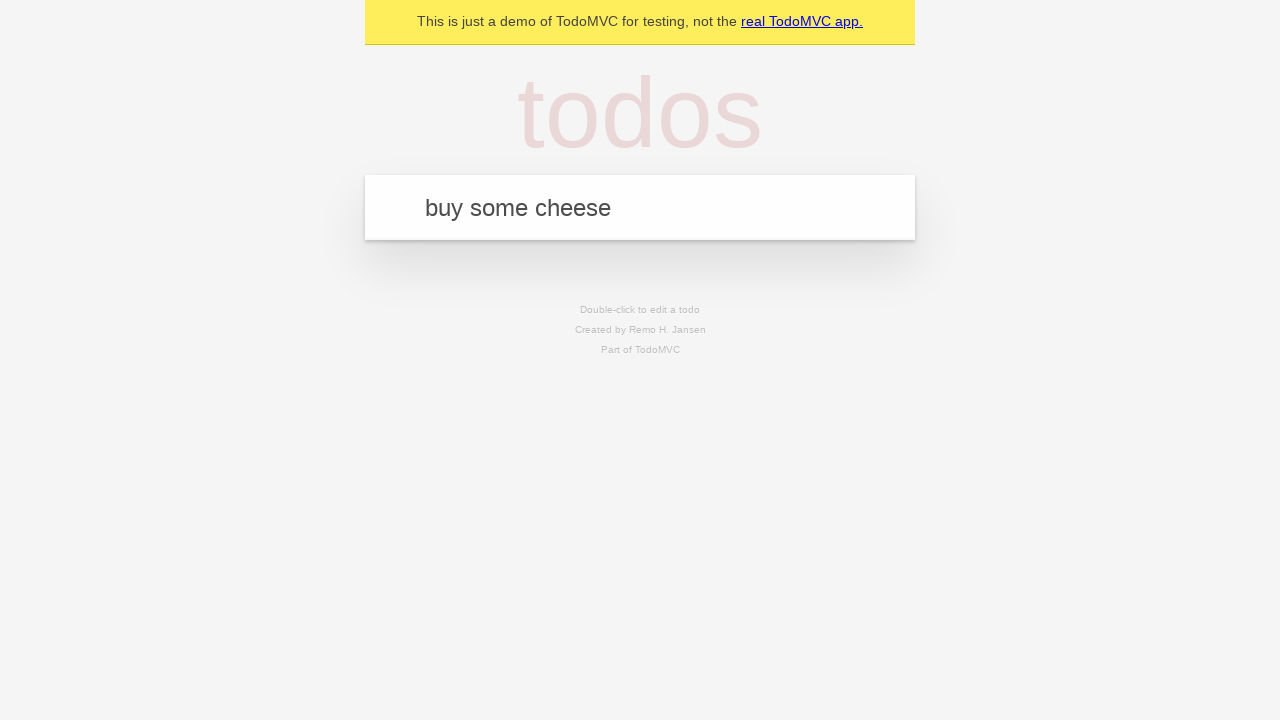

Pressed Enter to create first todo item on internal:attr=[placeholder="What needs to be done?"i]
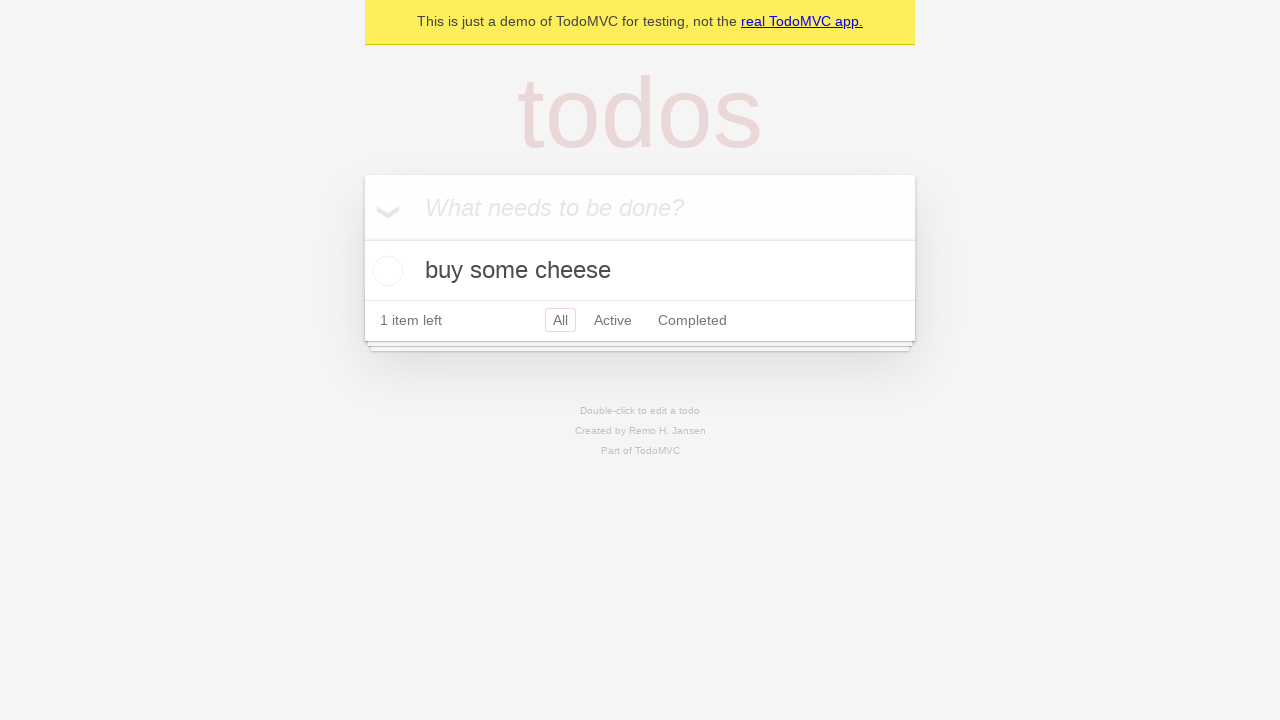

First todo item appeared in the list
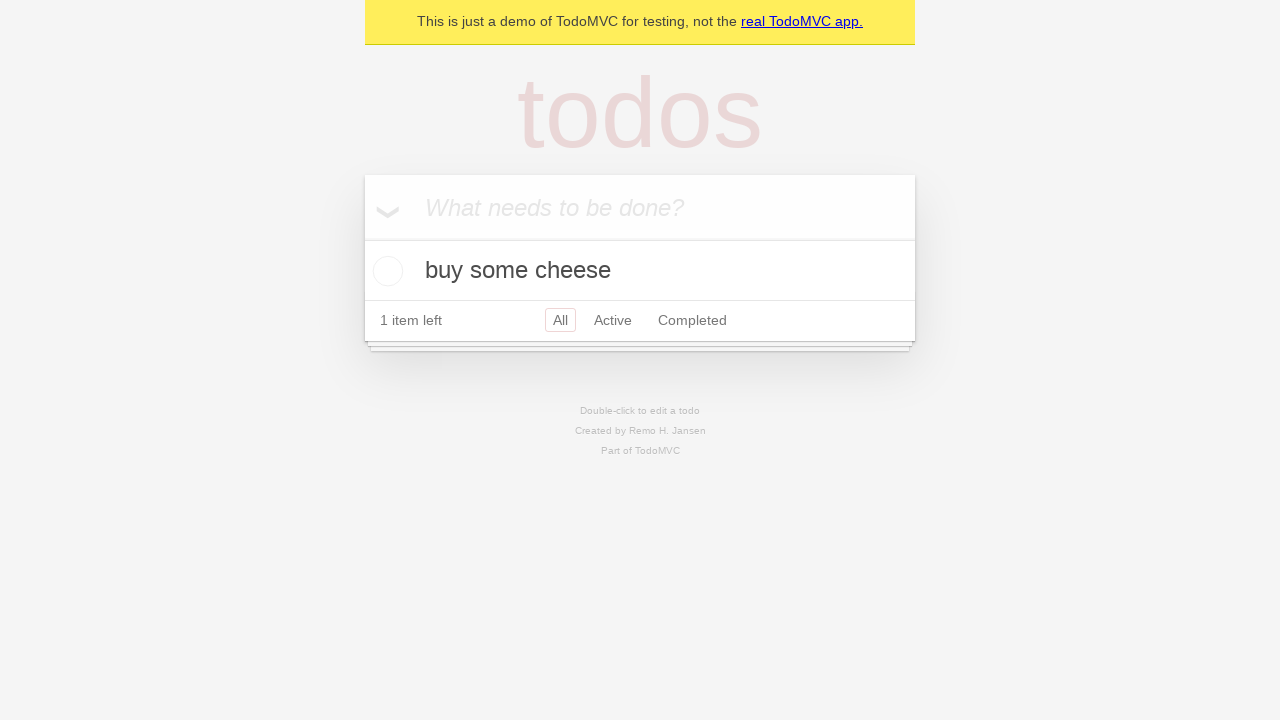

Filled input field with 'feed the cat' on internal:attr=[placeholder="What needs to be done?"i]
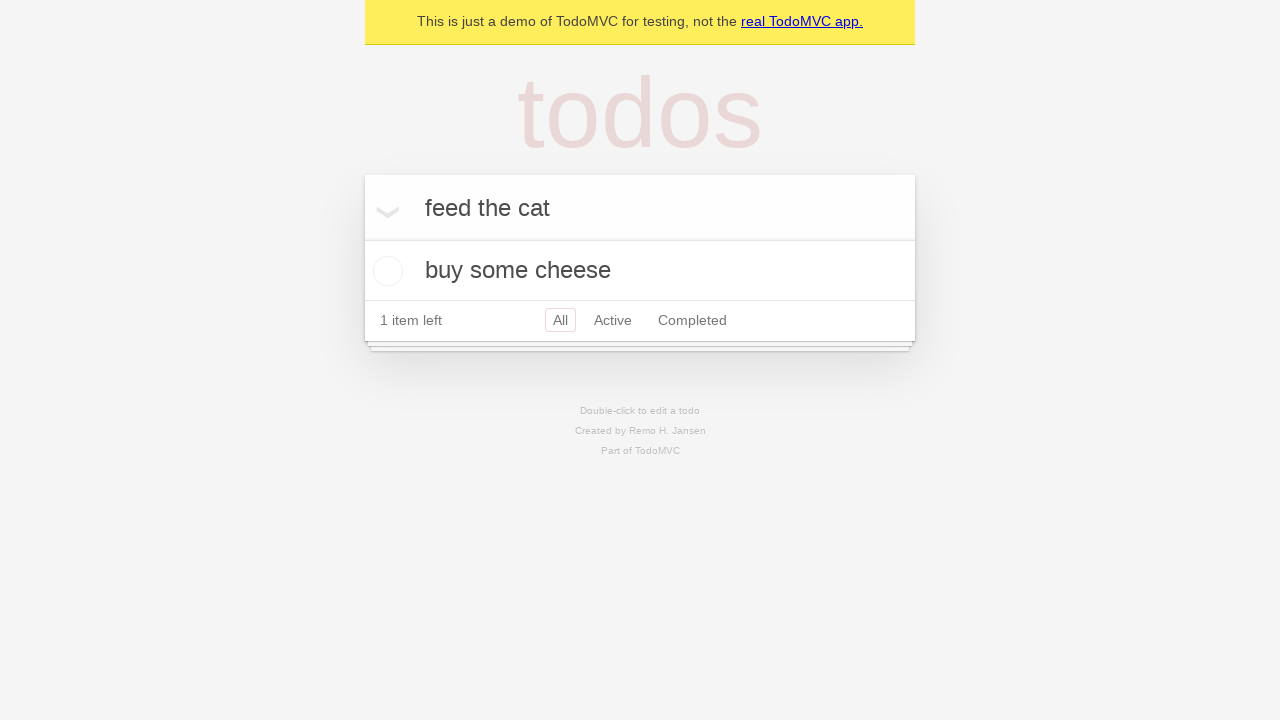

Pressed Enter to create second todo item on internal:attr=[placeholder="What needs to be done?"i]
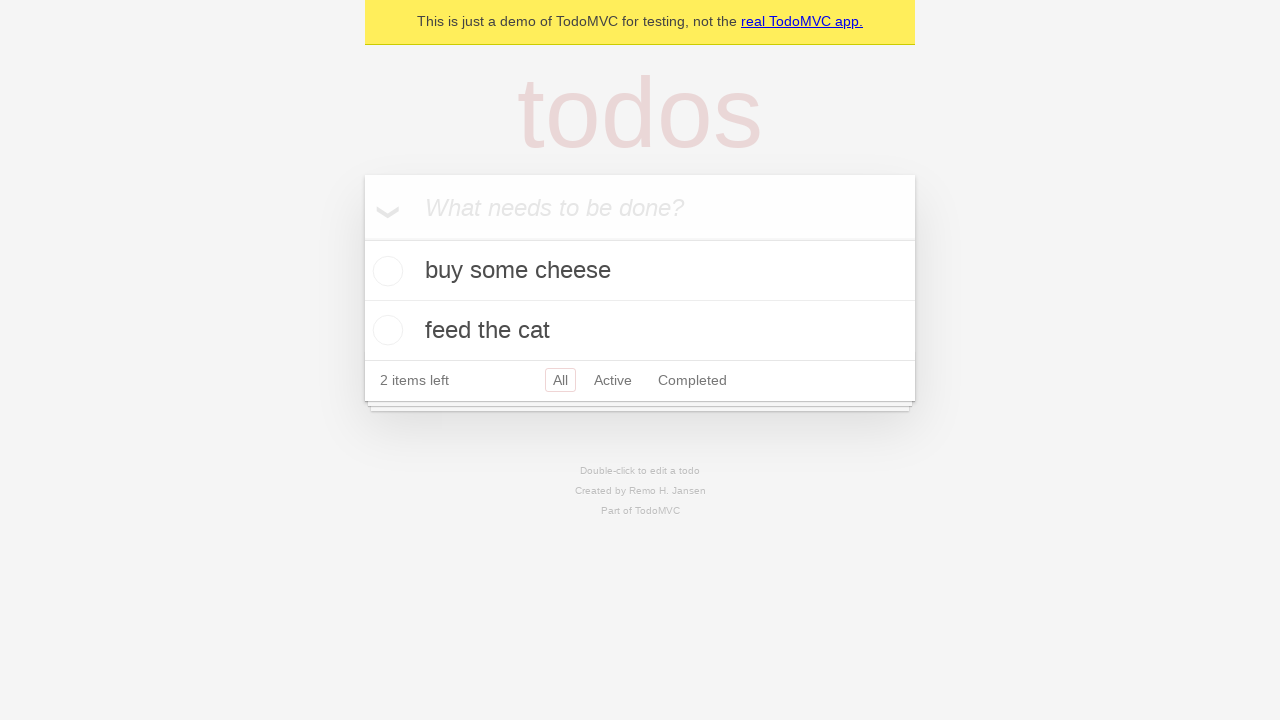

Verified that both todo items are now displayed in the list
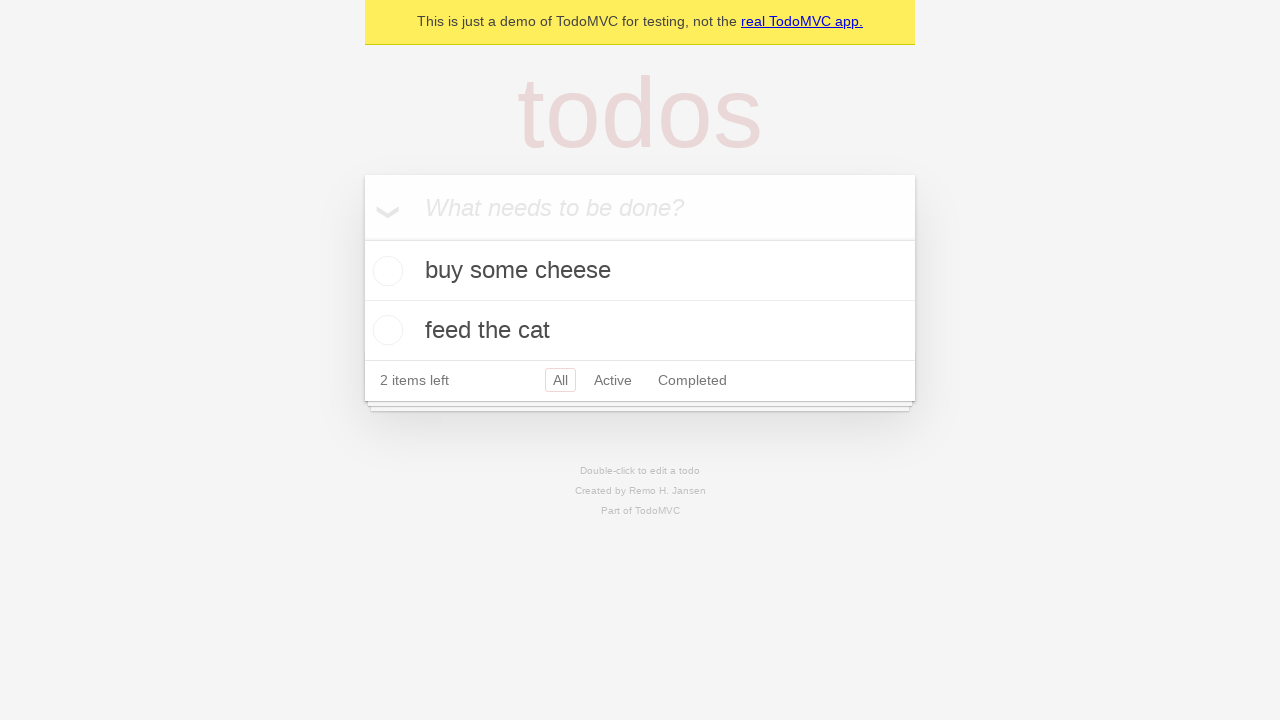

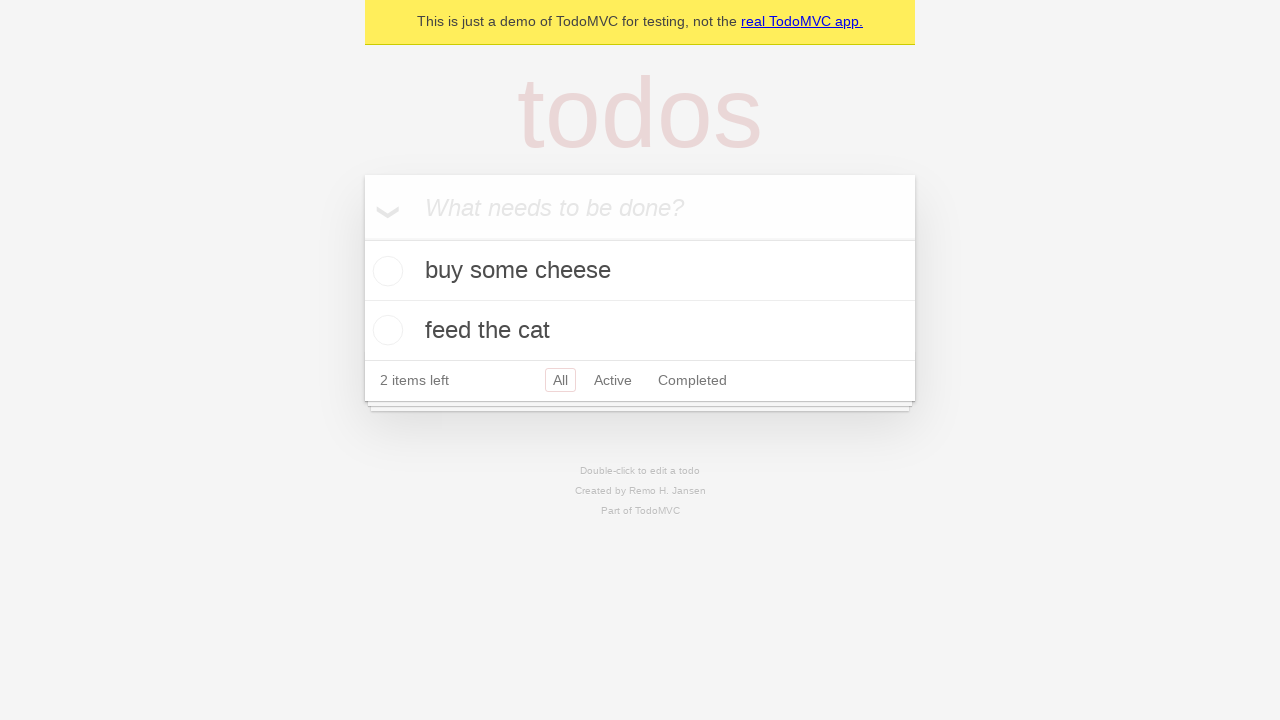